Tests JavaScript alert handling by clicking a button that triggers a JS alert, accepting the alert, and verifying the success message is displayed.

Starting URL: http://practice.cydeo.com/javascript_alerts

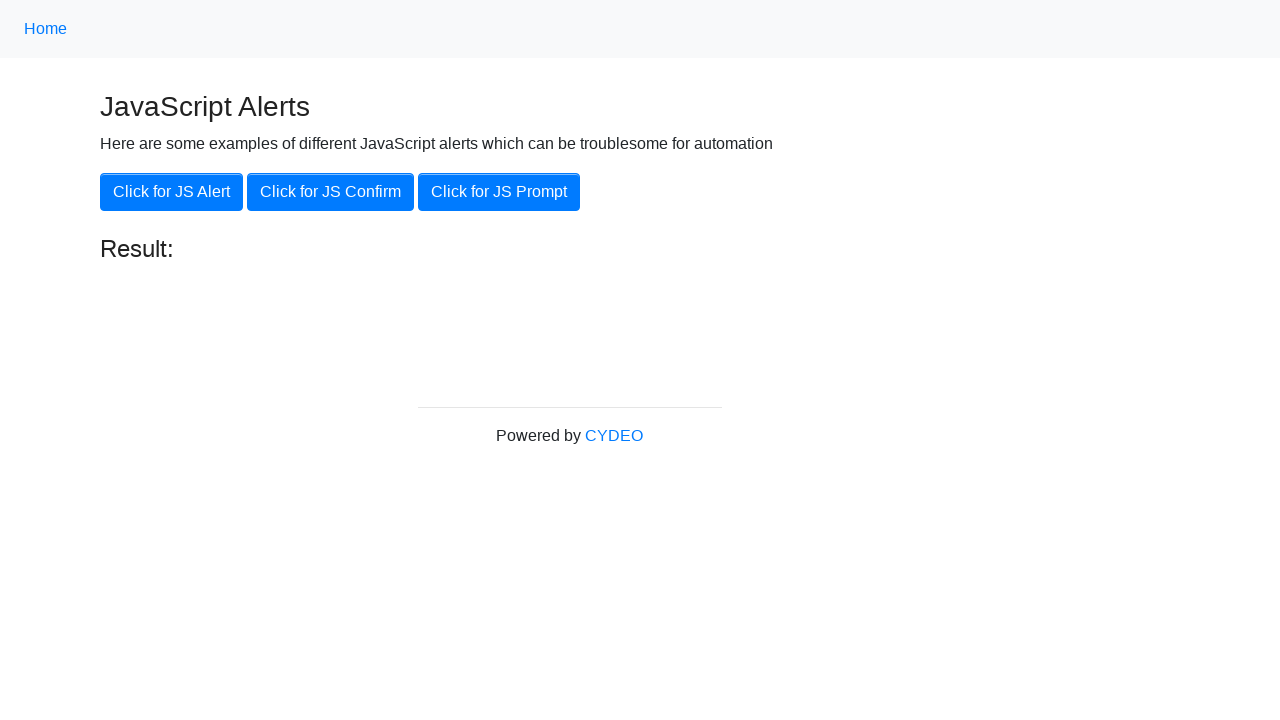

Set up dialog handler to automatically accept alerts
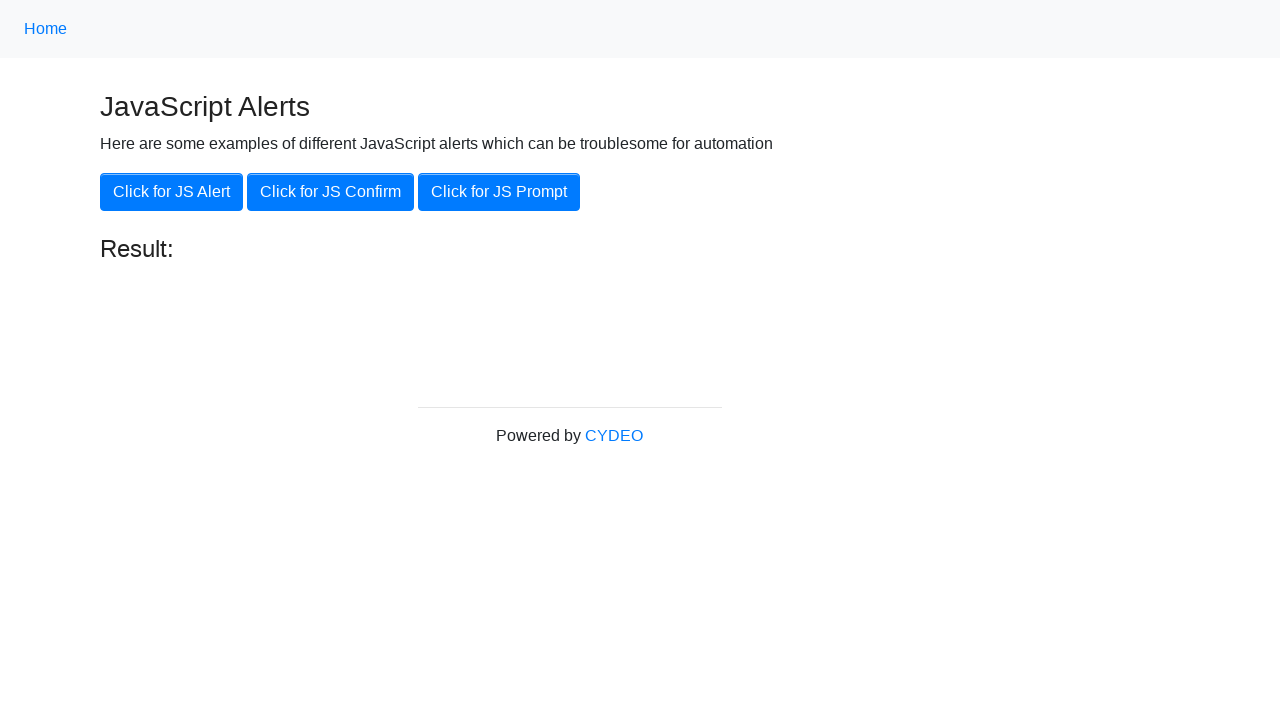

Clicked 'Click for JS Alert' button to trigger JavaScript alert at (172, 192) on xpath=//button[.='Click for JS Alert']
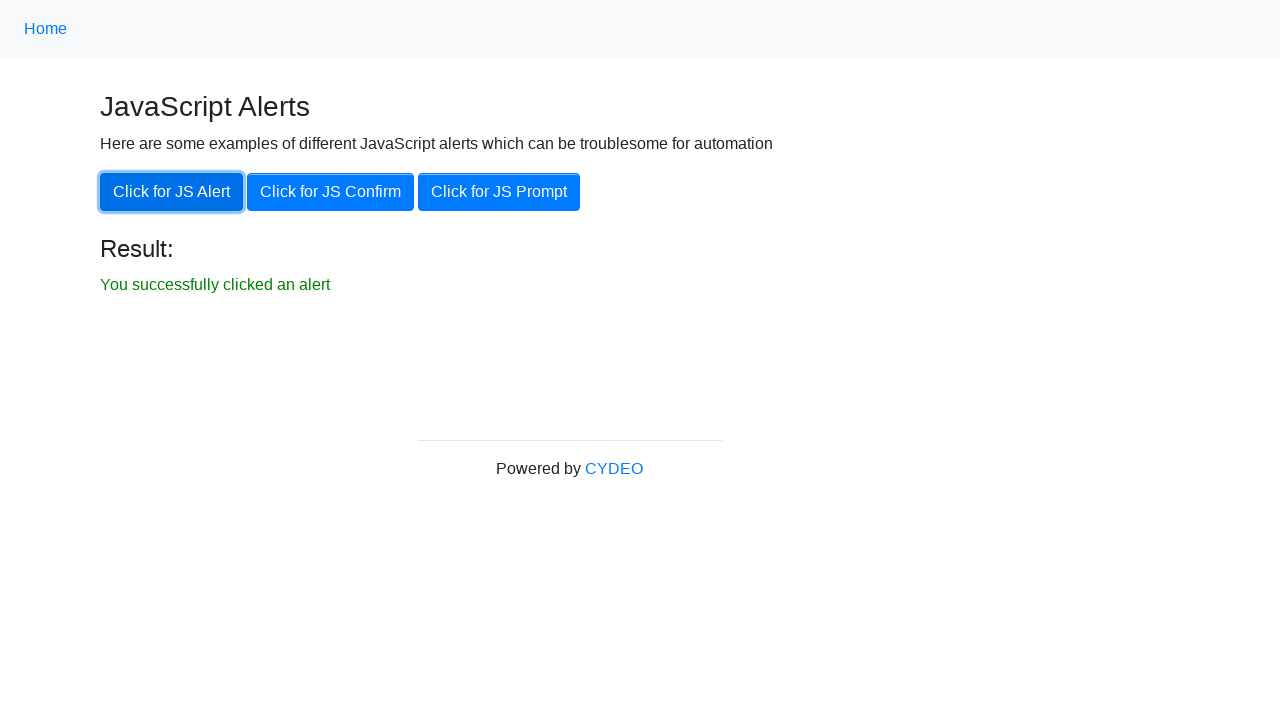

Result element became visible after alert was accepted
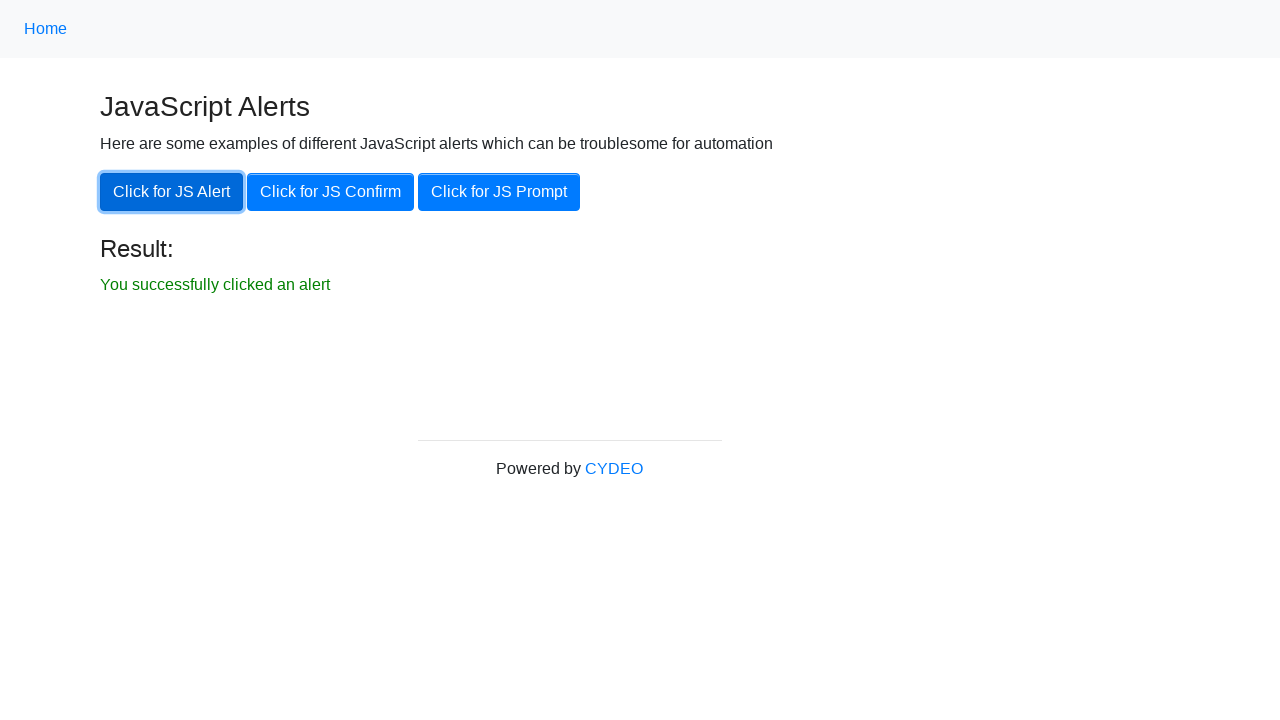

Verified success message: 'You successfully clicked an alert'
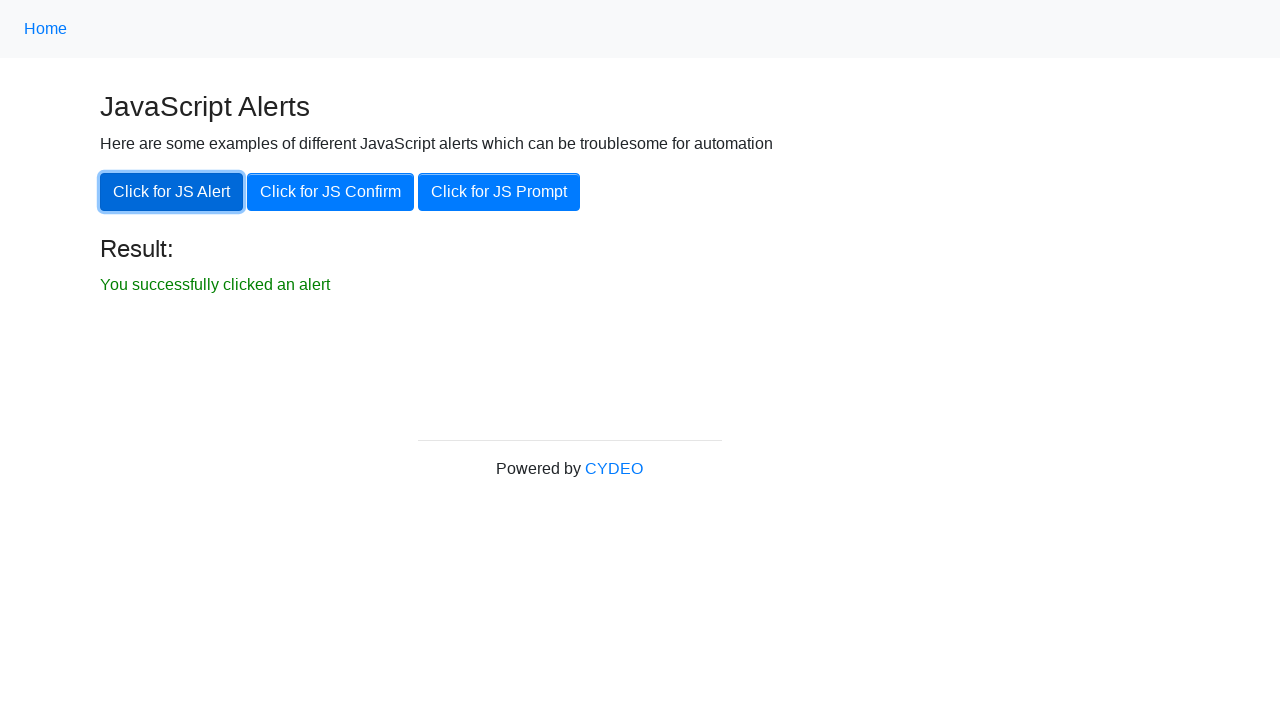

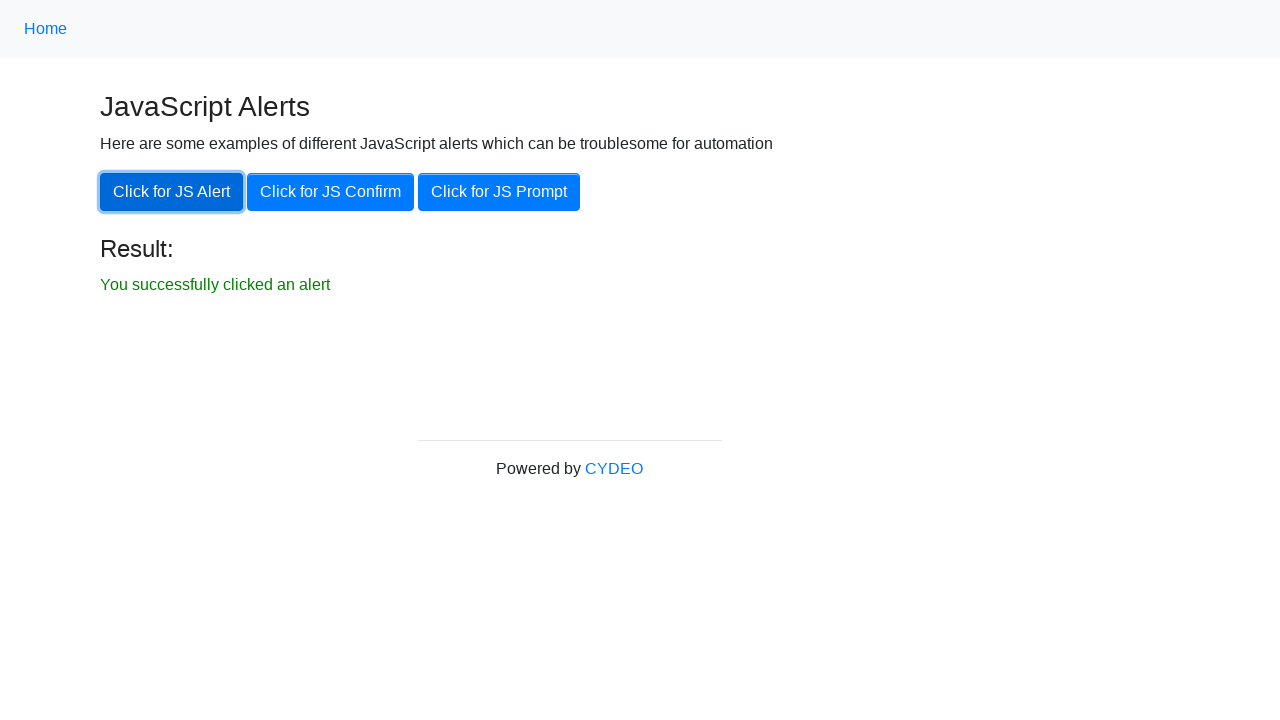